Navigates to DemoQA Elements page, opens Buttons section, and performs double-click, right-click, and regular click actions

Starting URL: https://demoqa.com

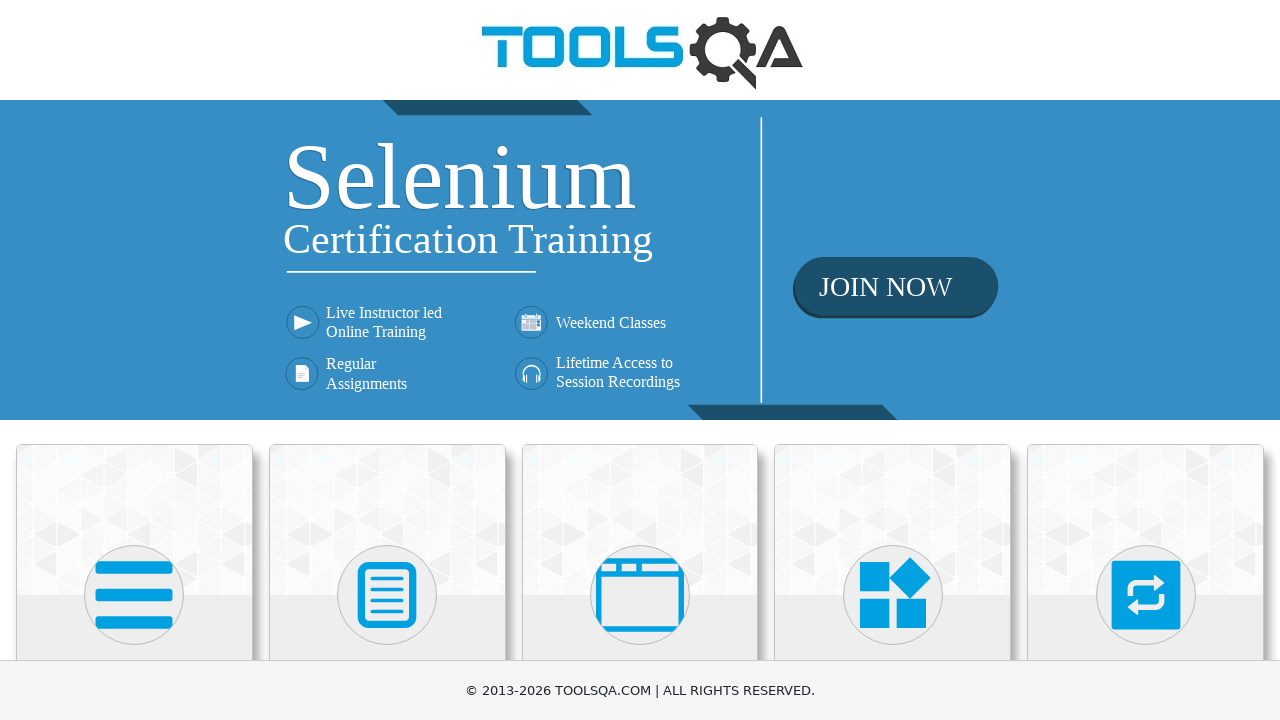

Clicked on Elements card to navigate to Elements page at (134, 360) on text=Elements
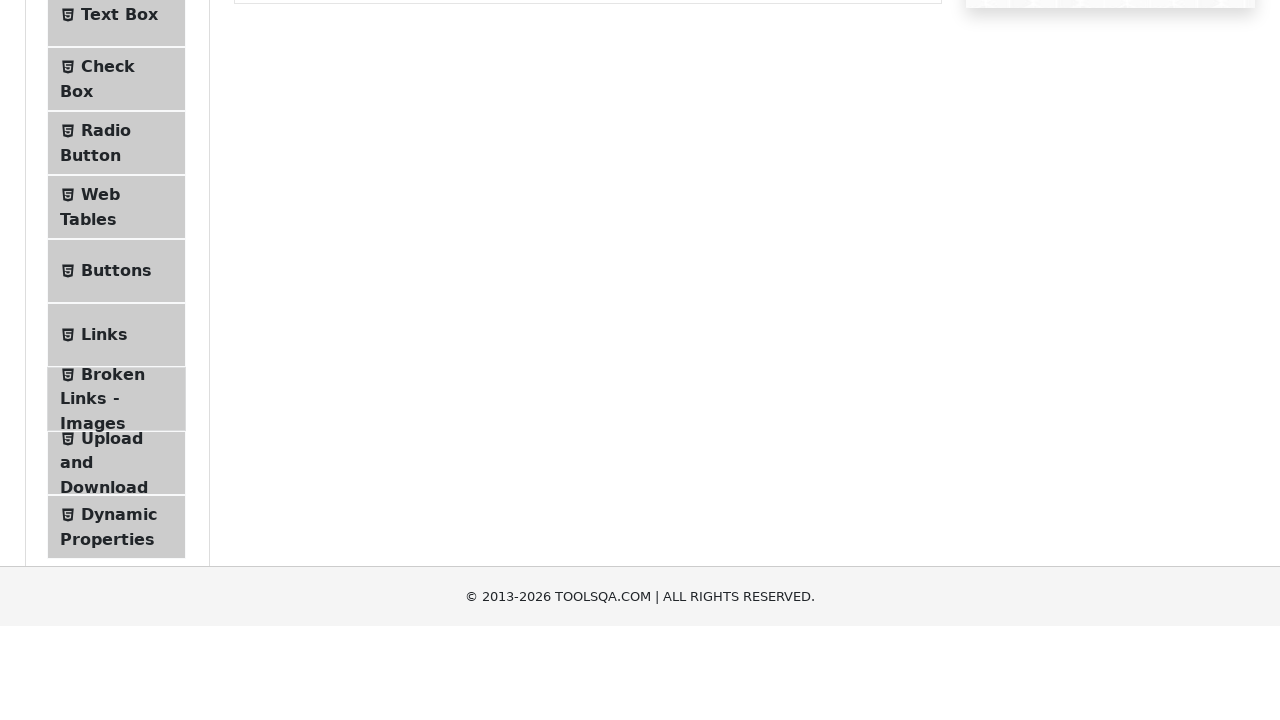

Waited for navigation to Elements page
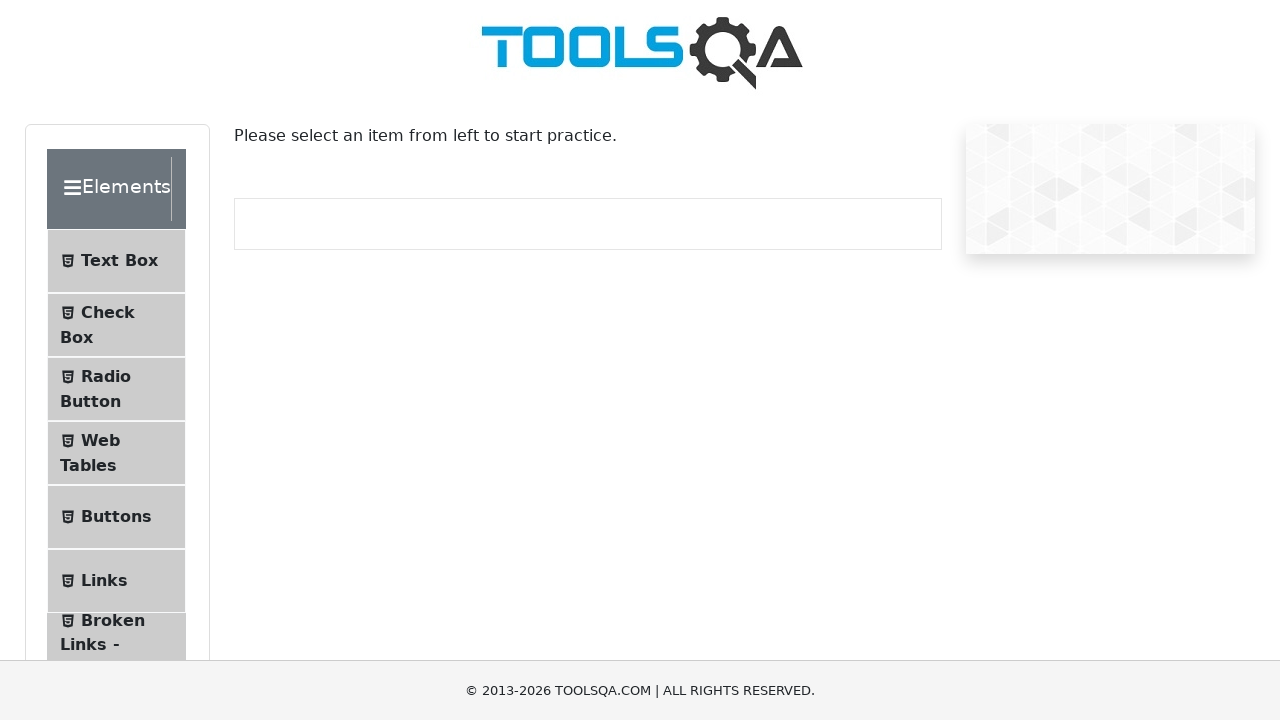

Clicked on Buttons in the navigation bar at (116, 517) on text=Buttons
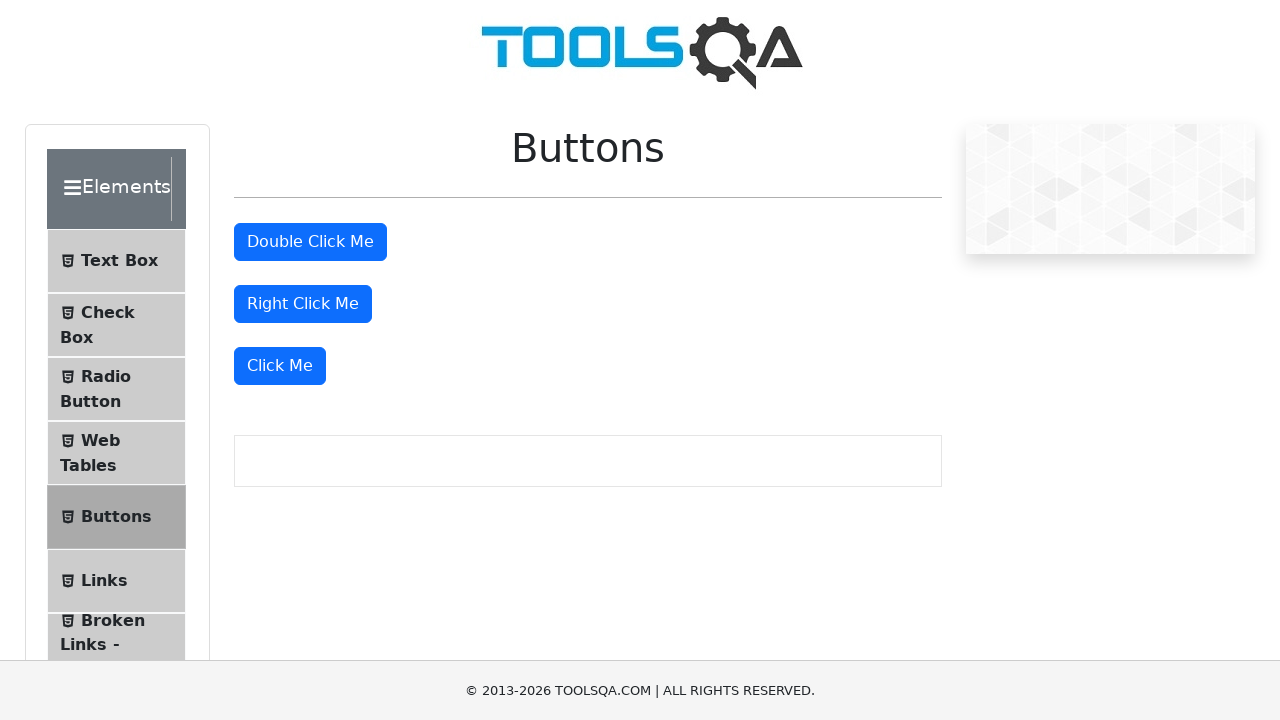

Double-clicked on the Double Click button at (310, 242) on #doubleClickBtn
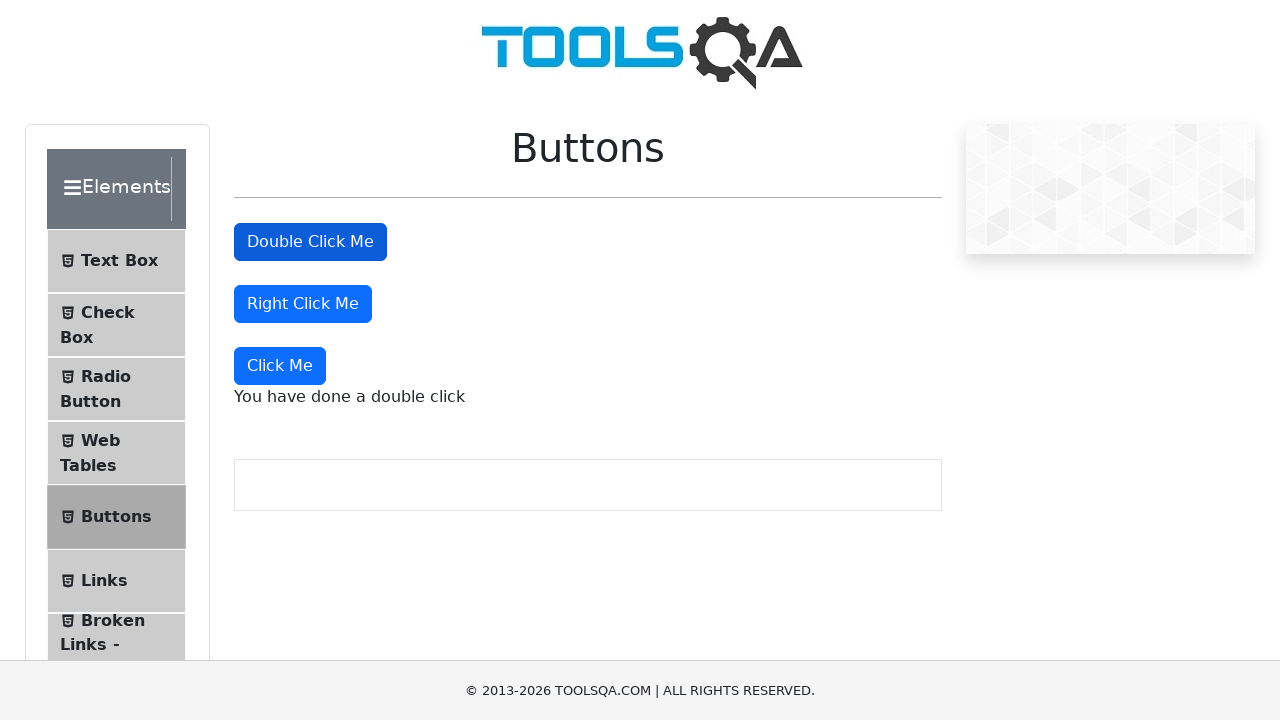

Right-clicked on the Right Click button at (303, 304) on #rightClickBtn
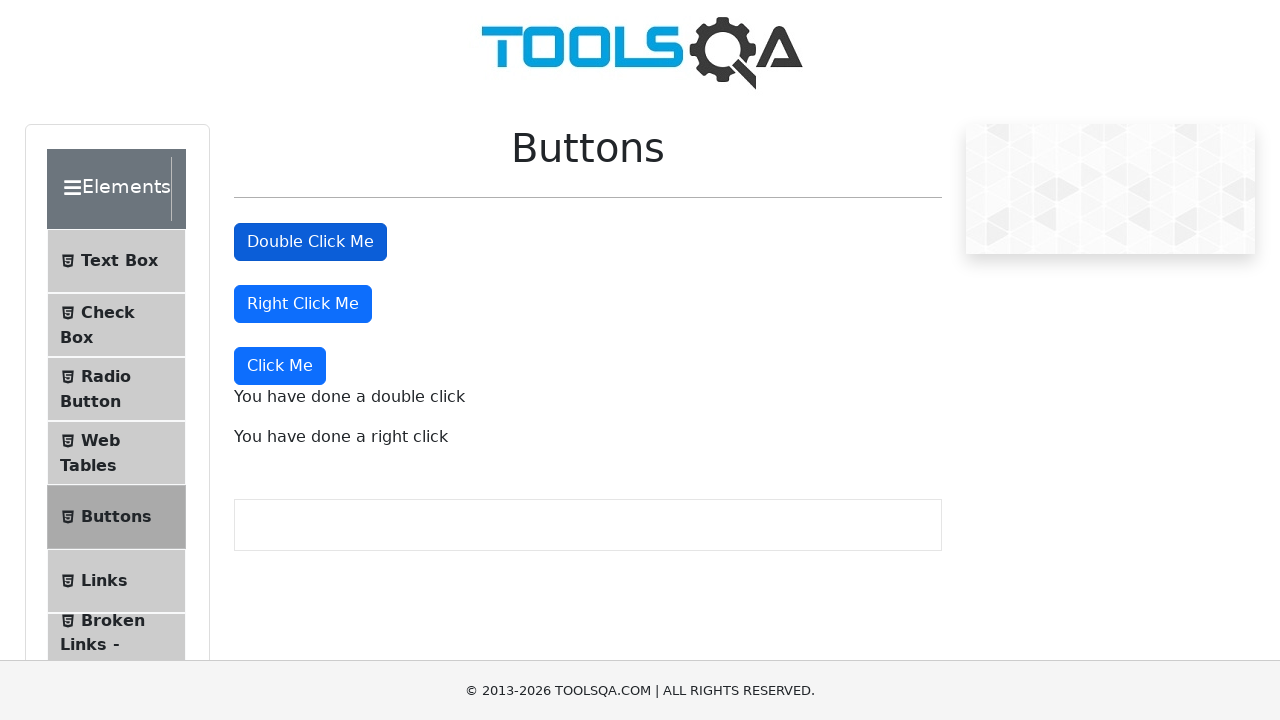

Clicked on the Click Me button at (280, 366) on button:has-text('Click Me'):not(#doubleClickBtn):not(#rightClickBtn)
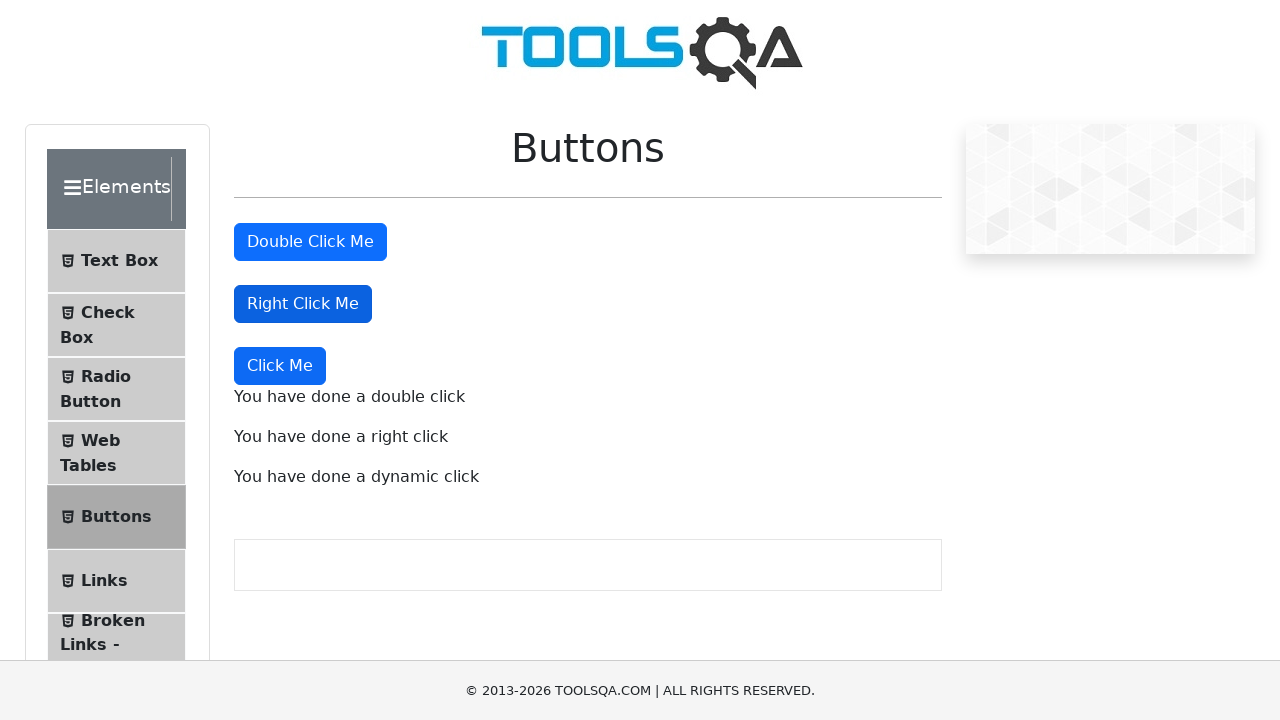

Waited for double-click message to appear
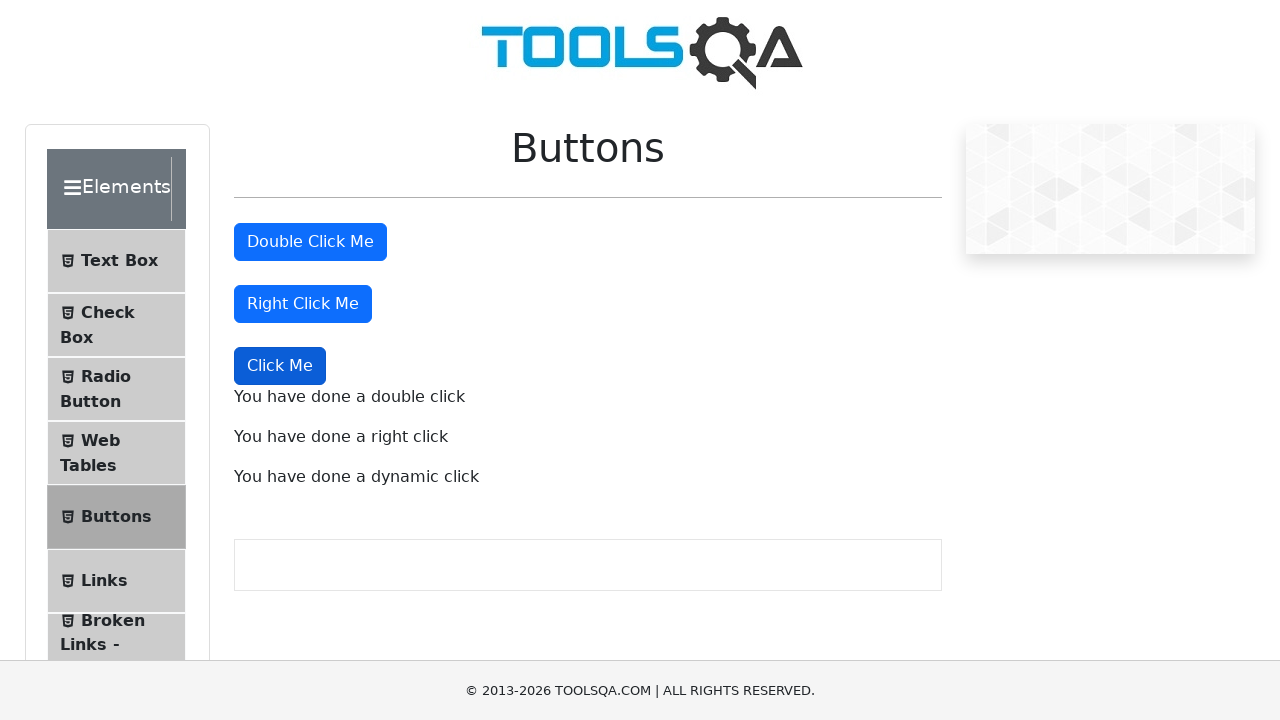

Waited for right-click message to appear
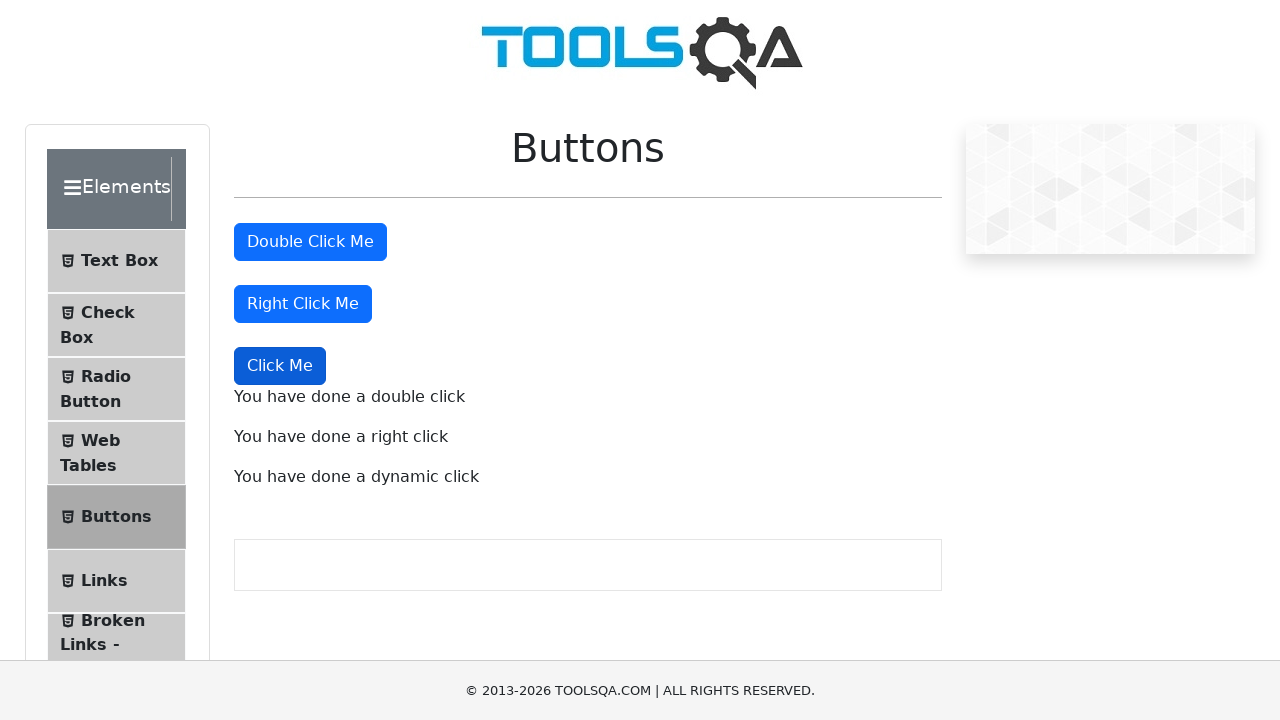

Waited for dynamic click message to appear
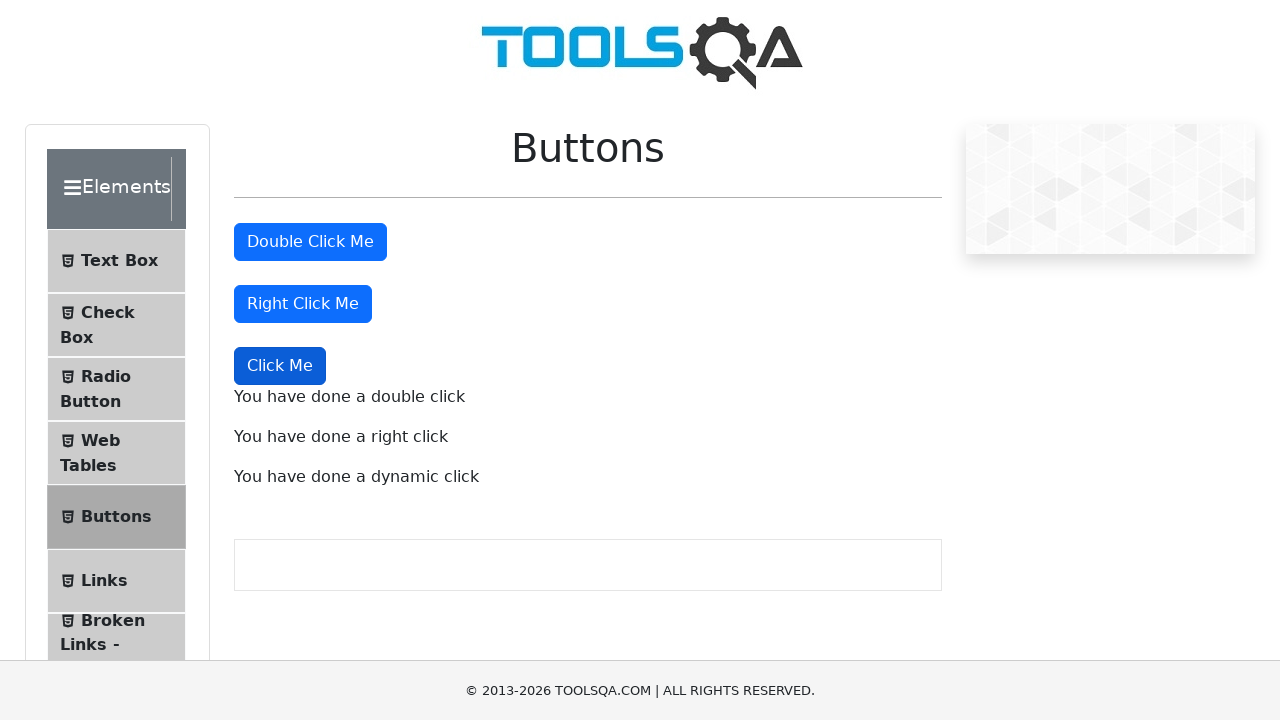

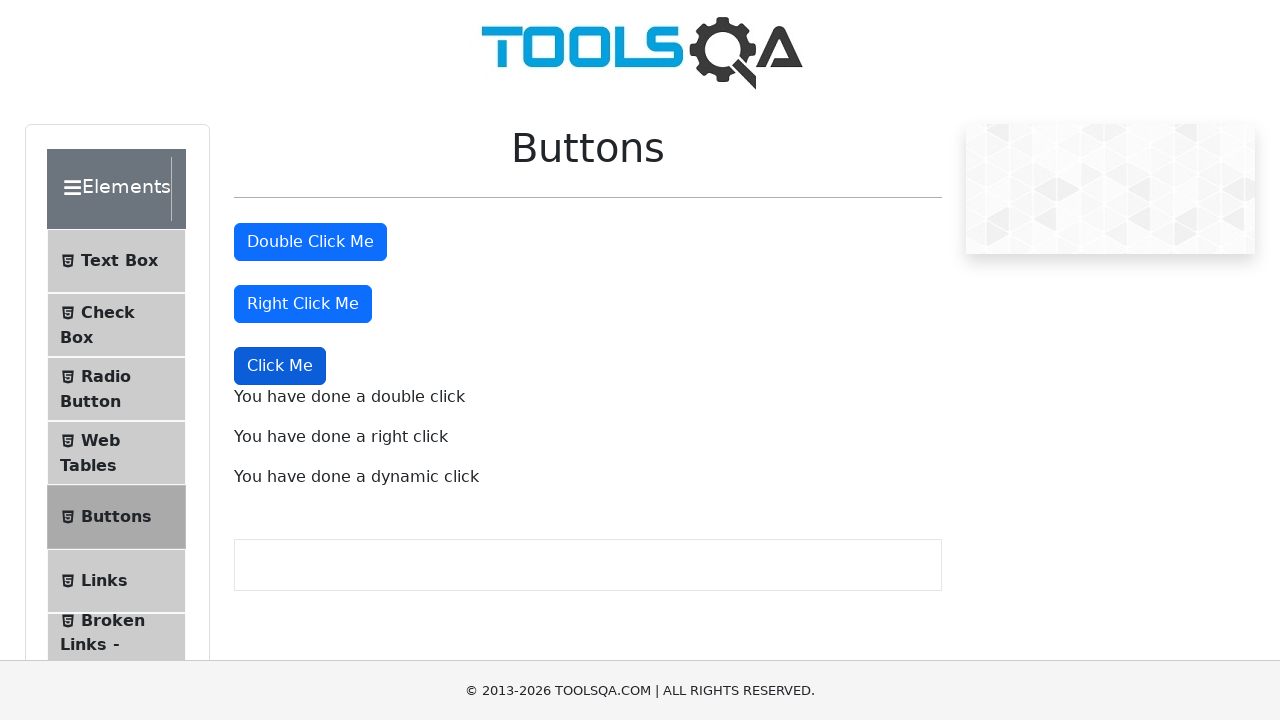